Tests sortable list functionality by dragging and dropping list items to reorder them

Starting URL: https://demoqa.com/sortable

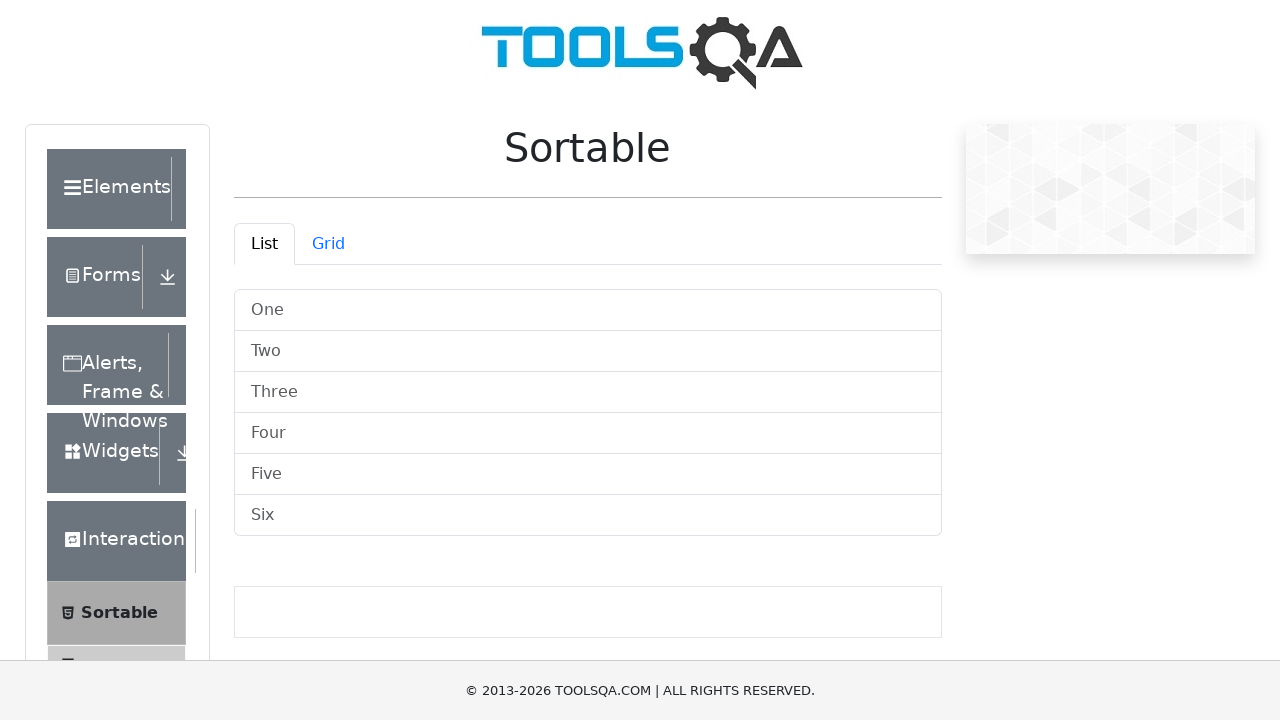

Retrieved all sortable list items from the list container
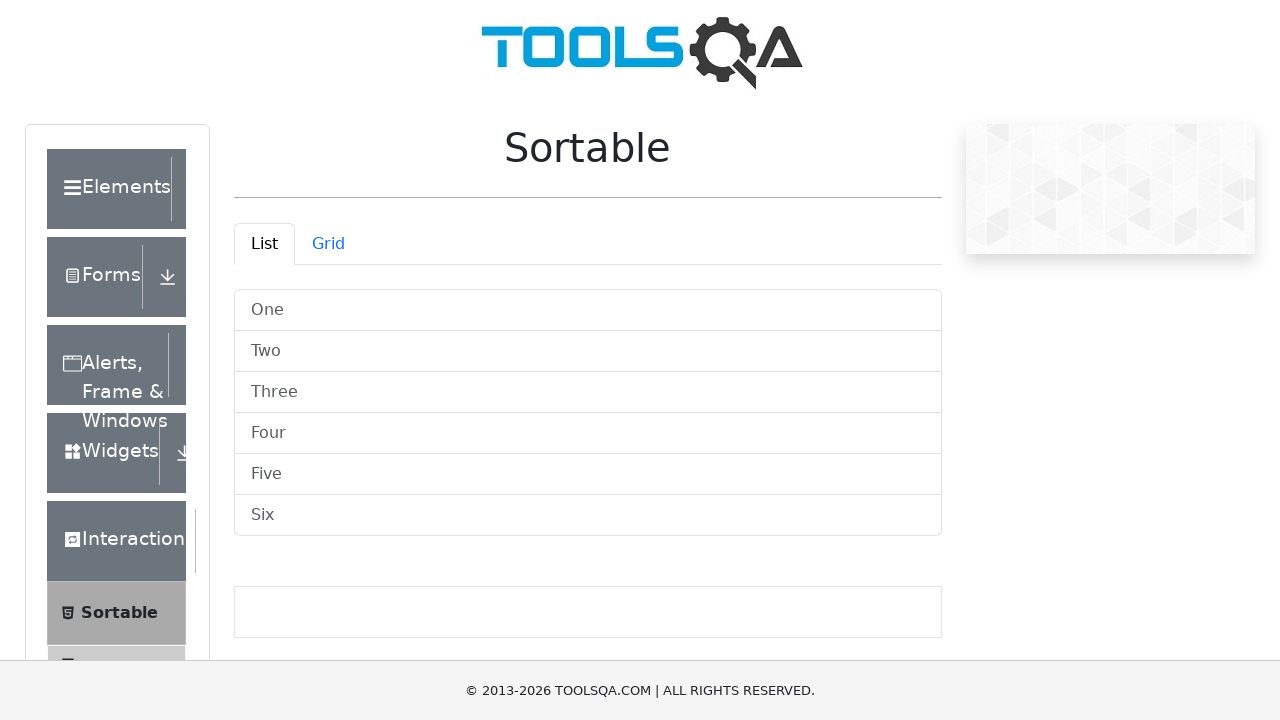

Dragged list item 0 to position 1 at (588, 352)
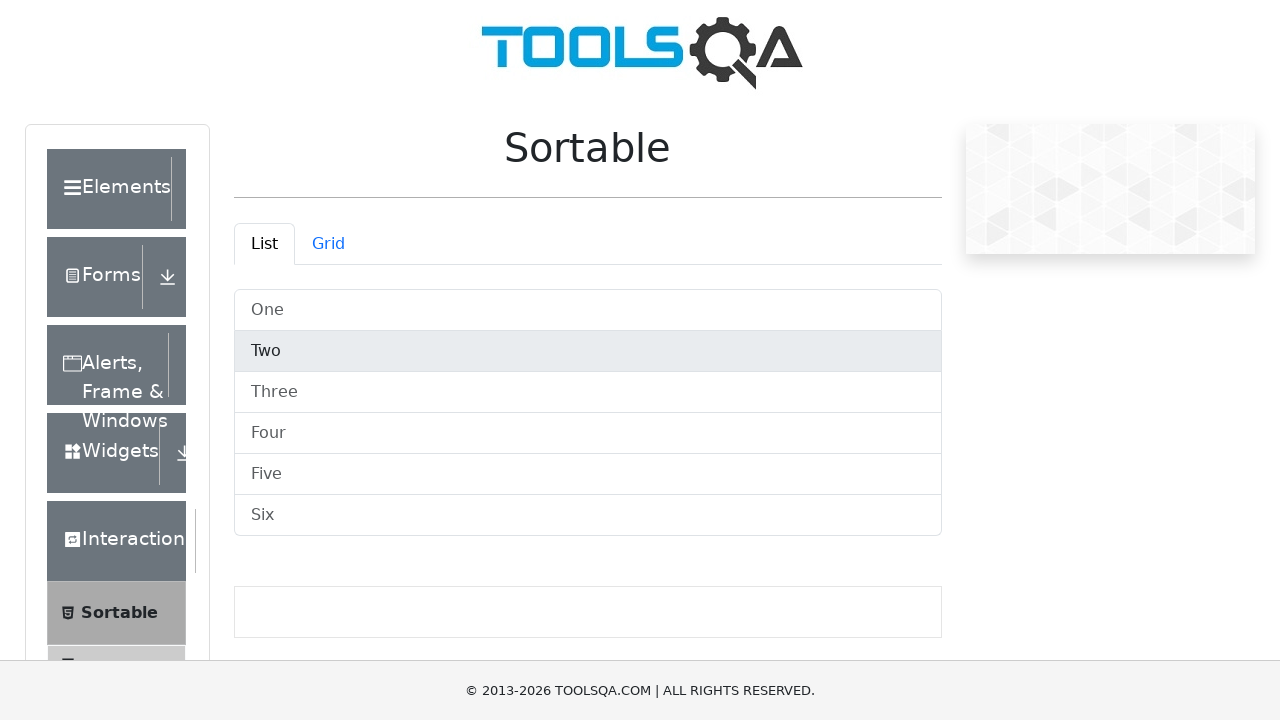

Waited 200ms for drag and drop operation to stabilize
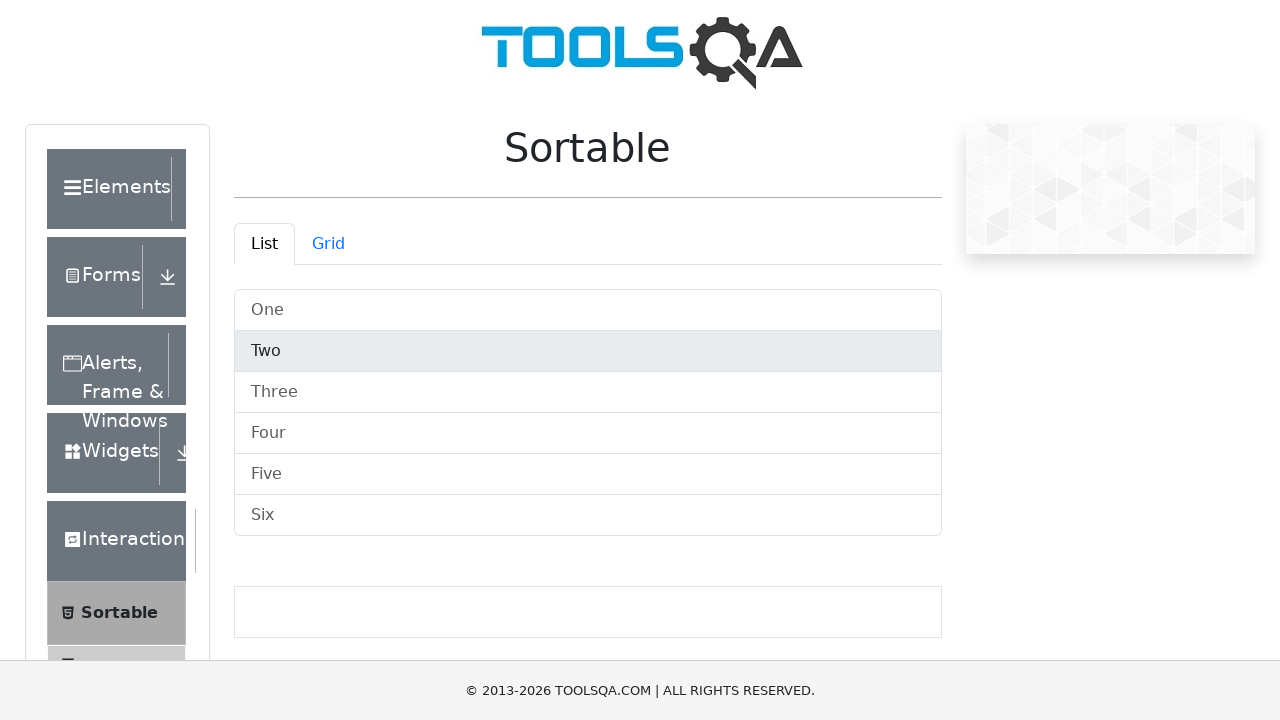

Dragged list item 1 to position 2 at (588, 392)
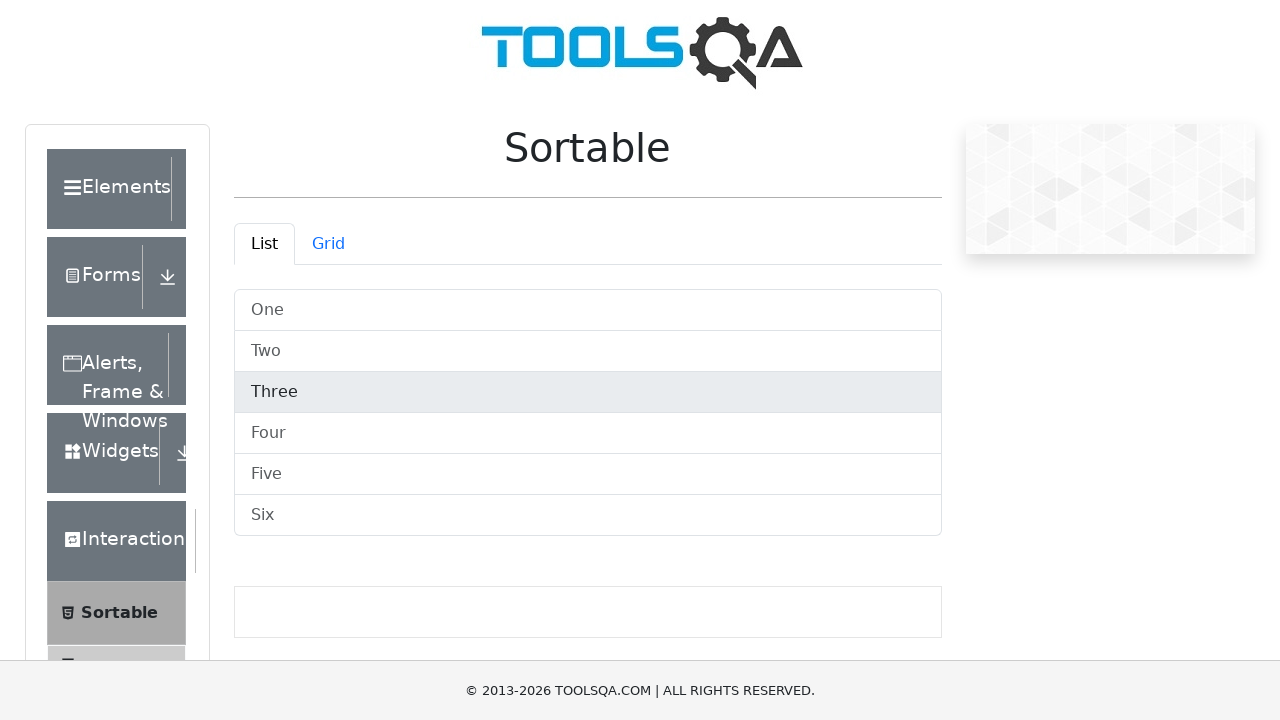

Waited 200ms for drag and drop operation to stabilize
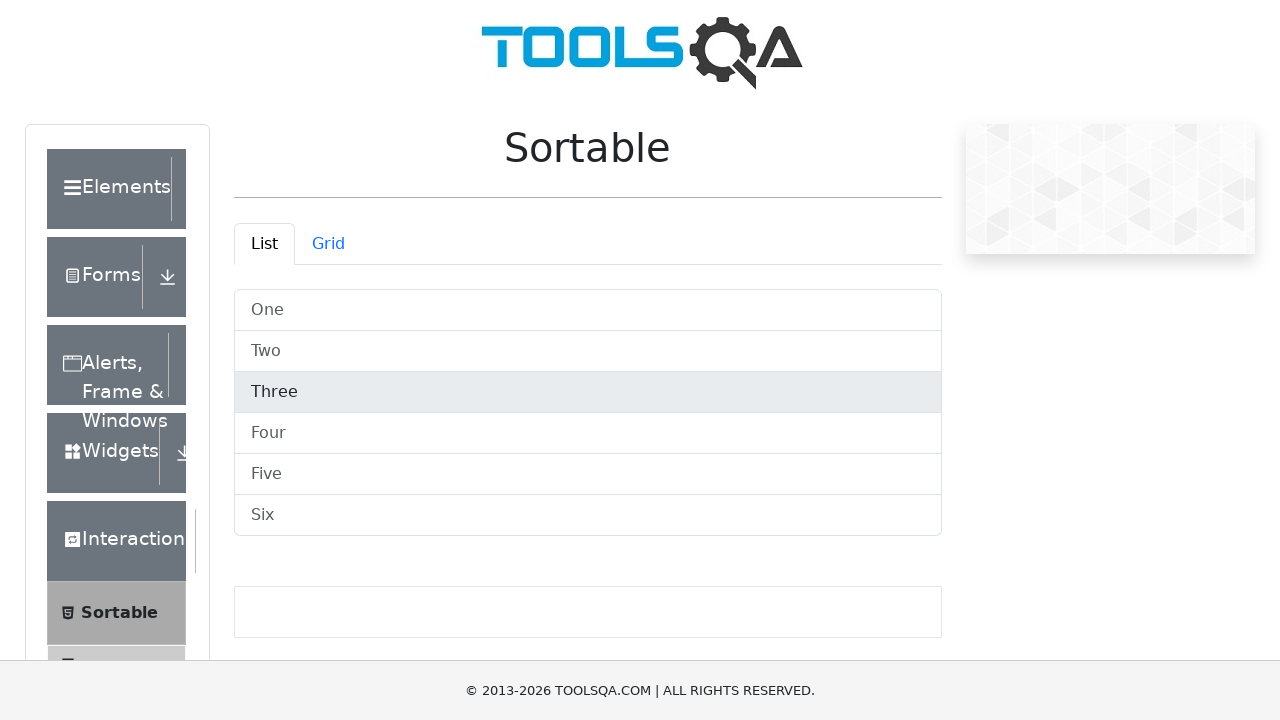

Dragged list item 2 to position 3 at (588, 434)
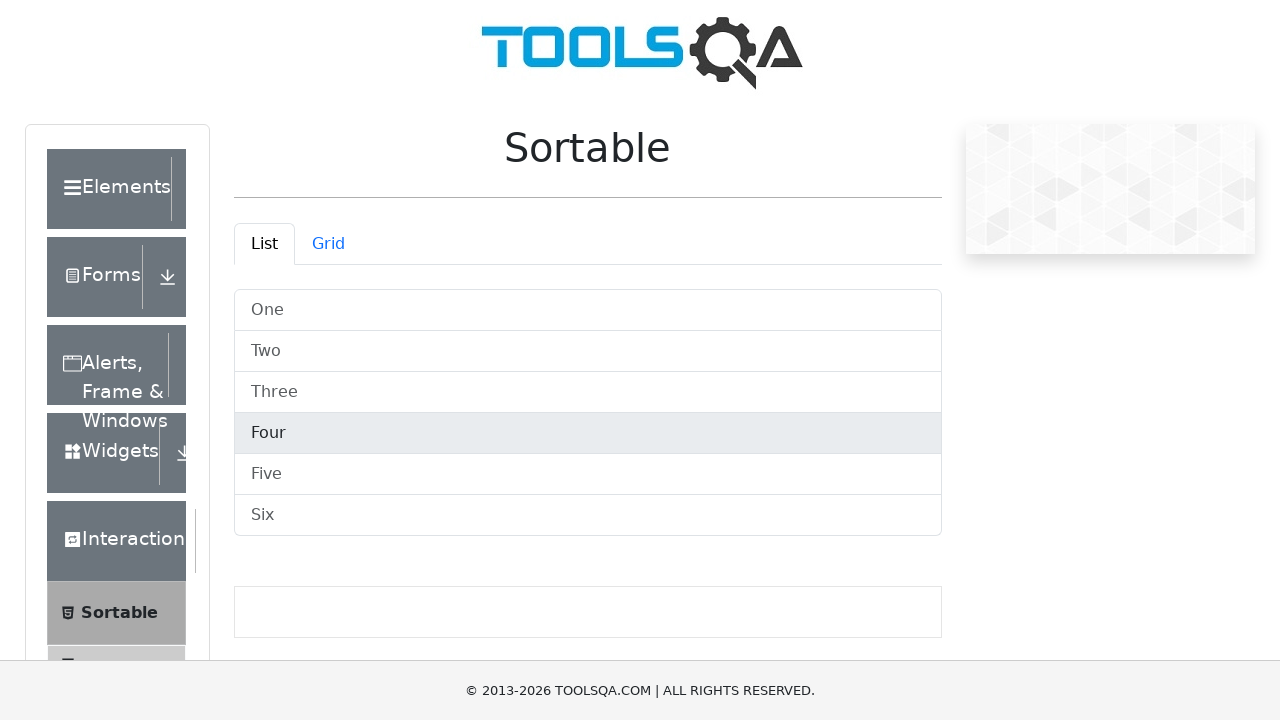

Waited 200ms for drag and drop operation to stabilize
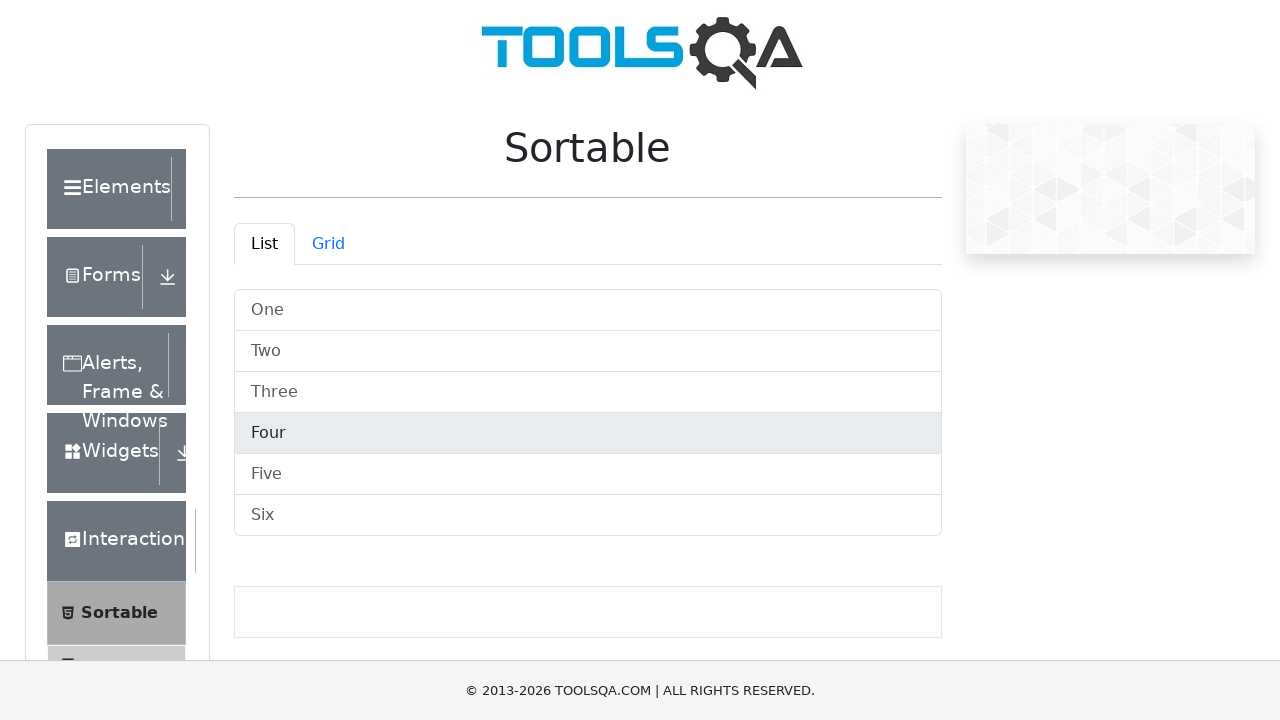

Dragged list item 3 to position 4 at (588, 474)
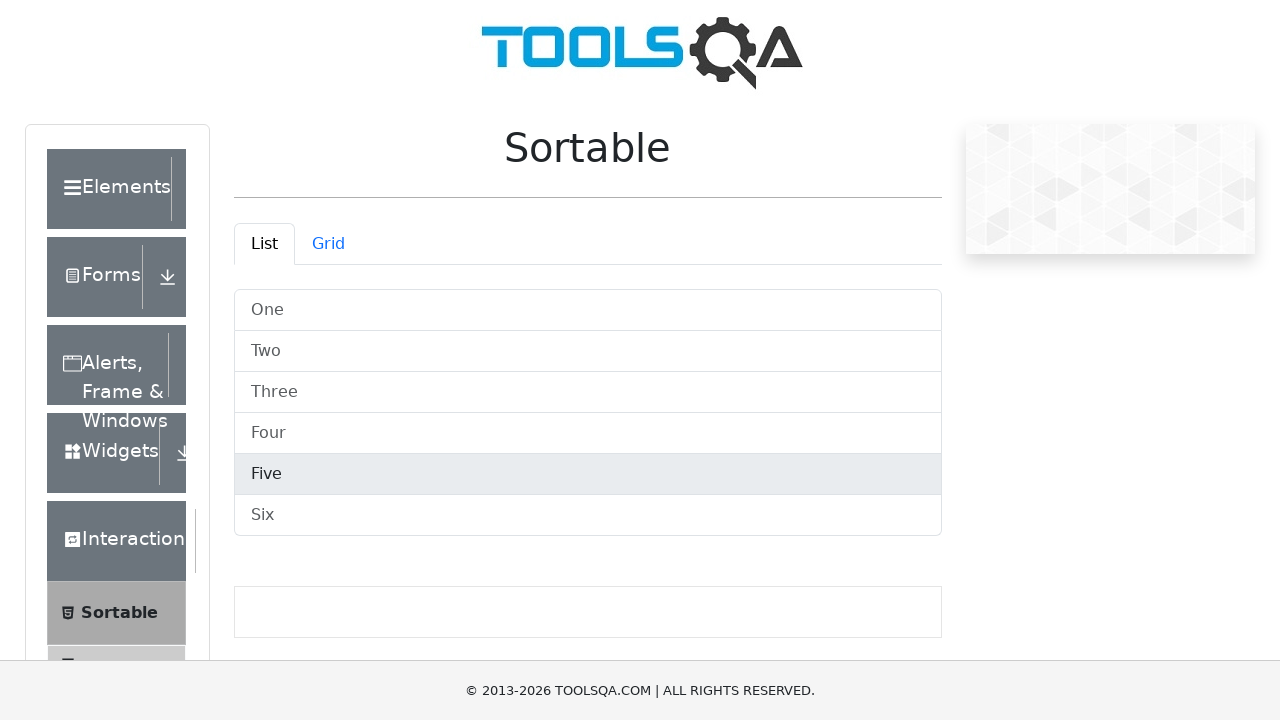

Waited 200ms for drag and drop operation to stabilize
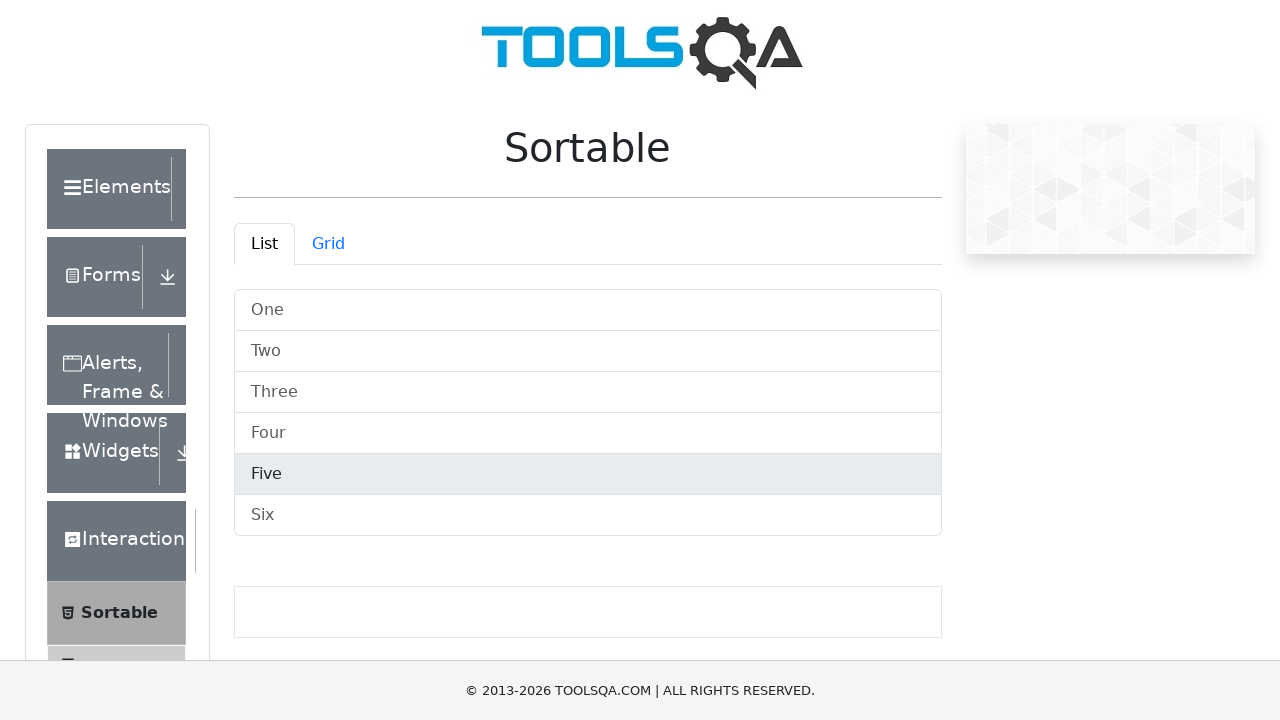

Dragged list item 4 to position 5 at (588, 516)
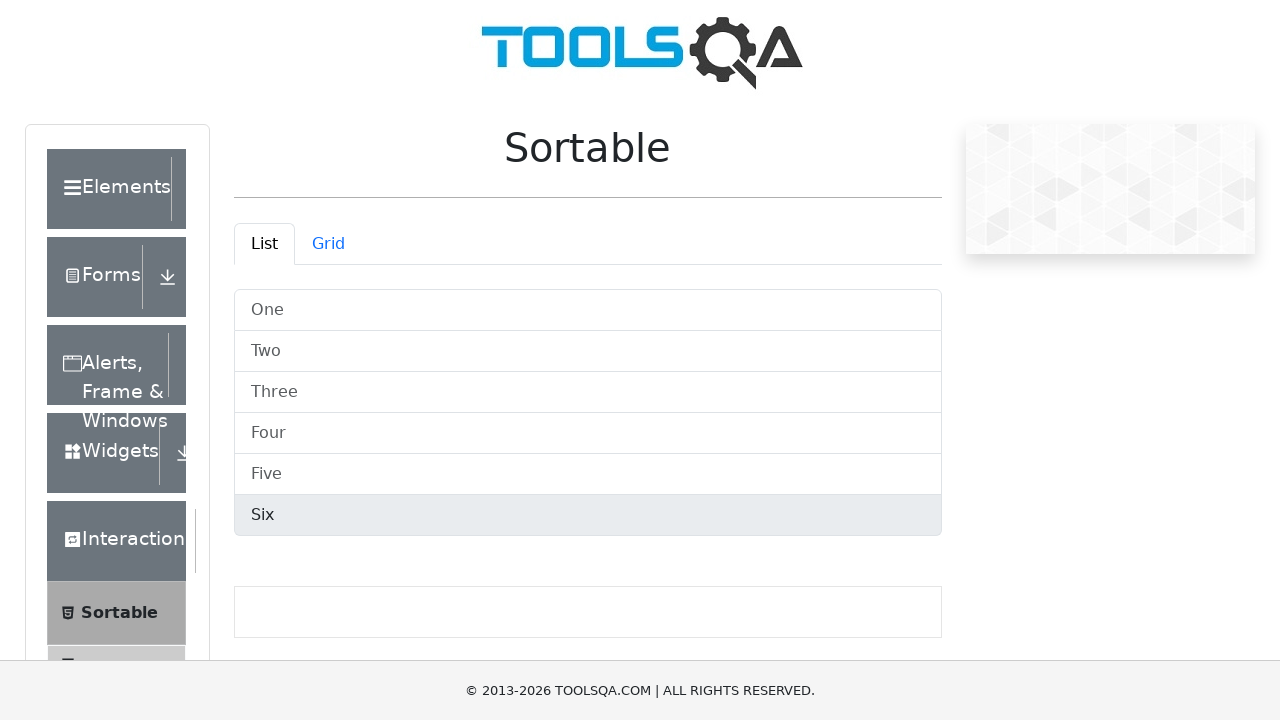

Waited 200ms for drag and drop operation to stabilize
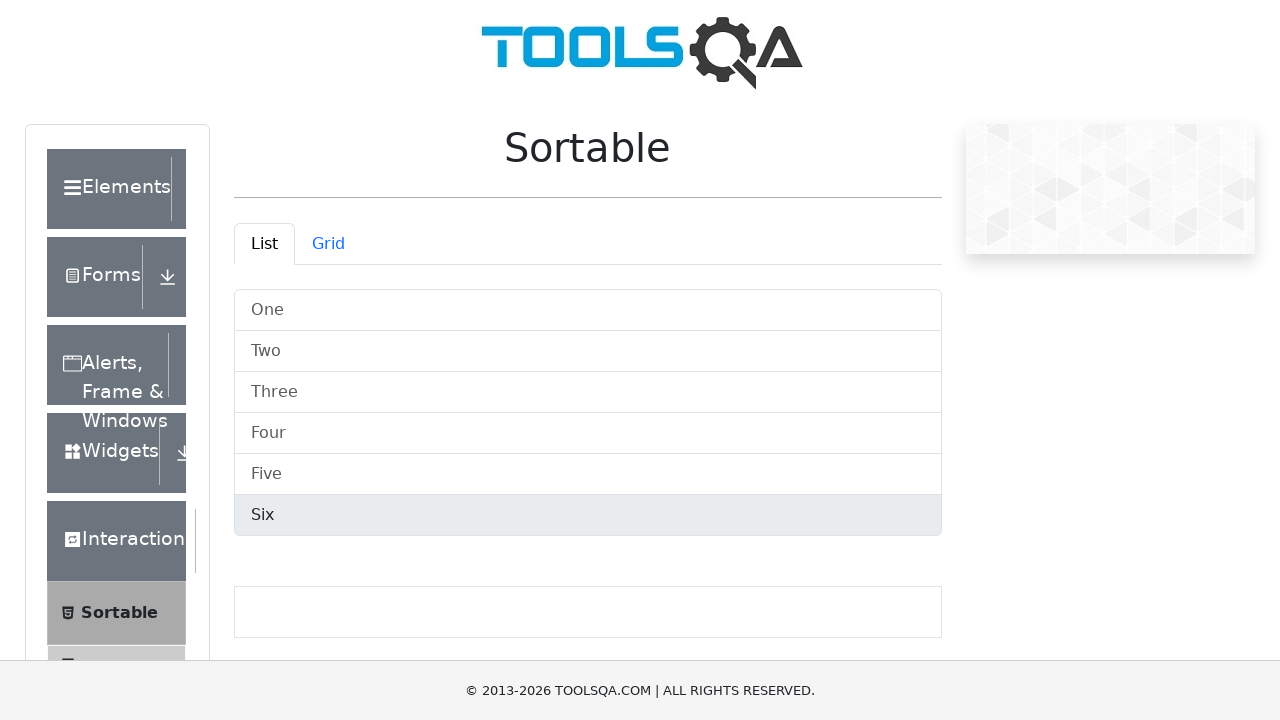

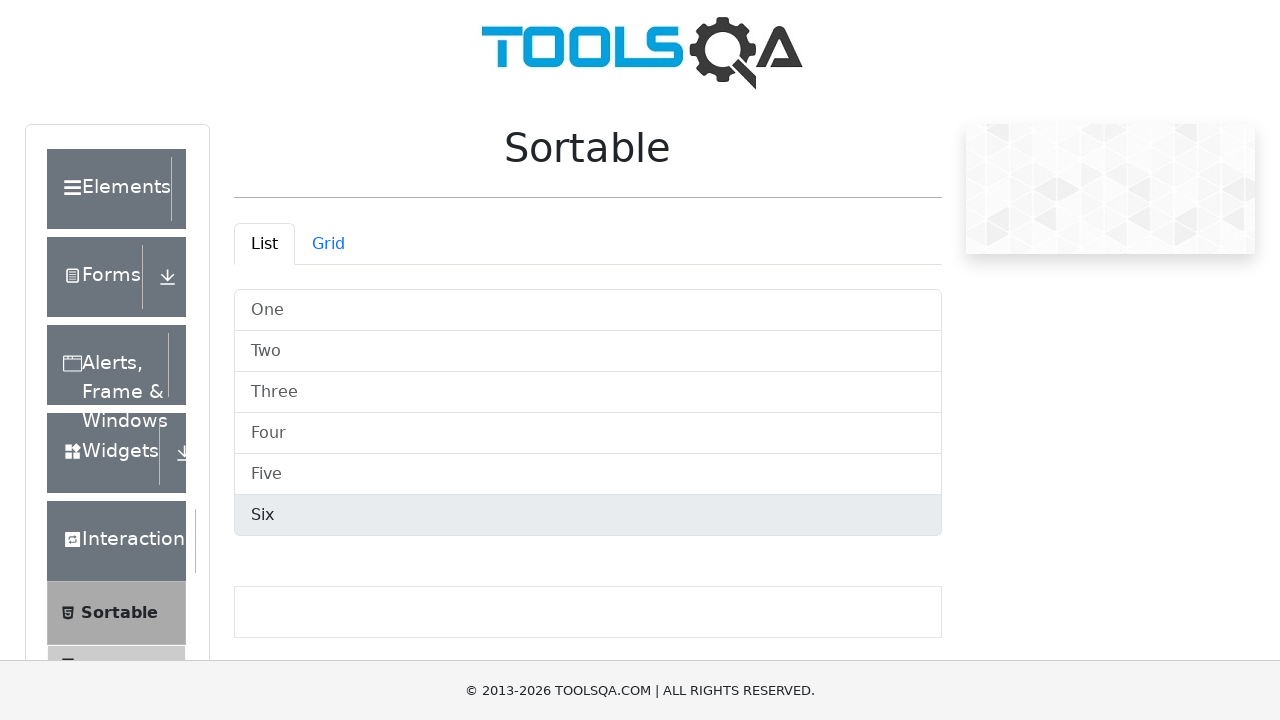